Tests the cinema website's filter functionality by selecting options from date, location, movie, and format dropdown menus to view available showtimes.

Starting URL: https://cinemas.com.ni/

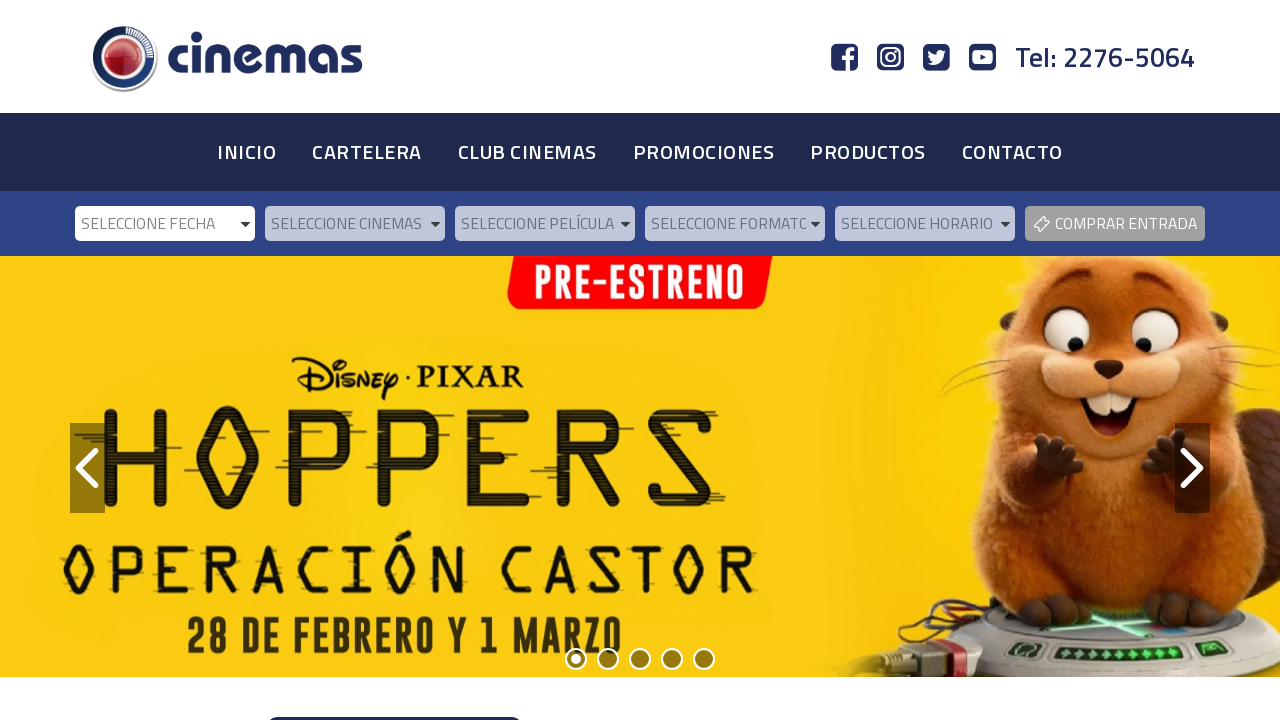

Date dropdown selector loaded
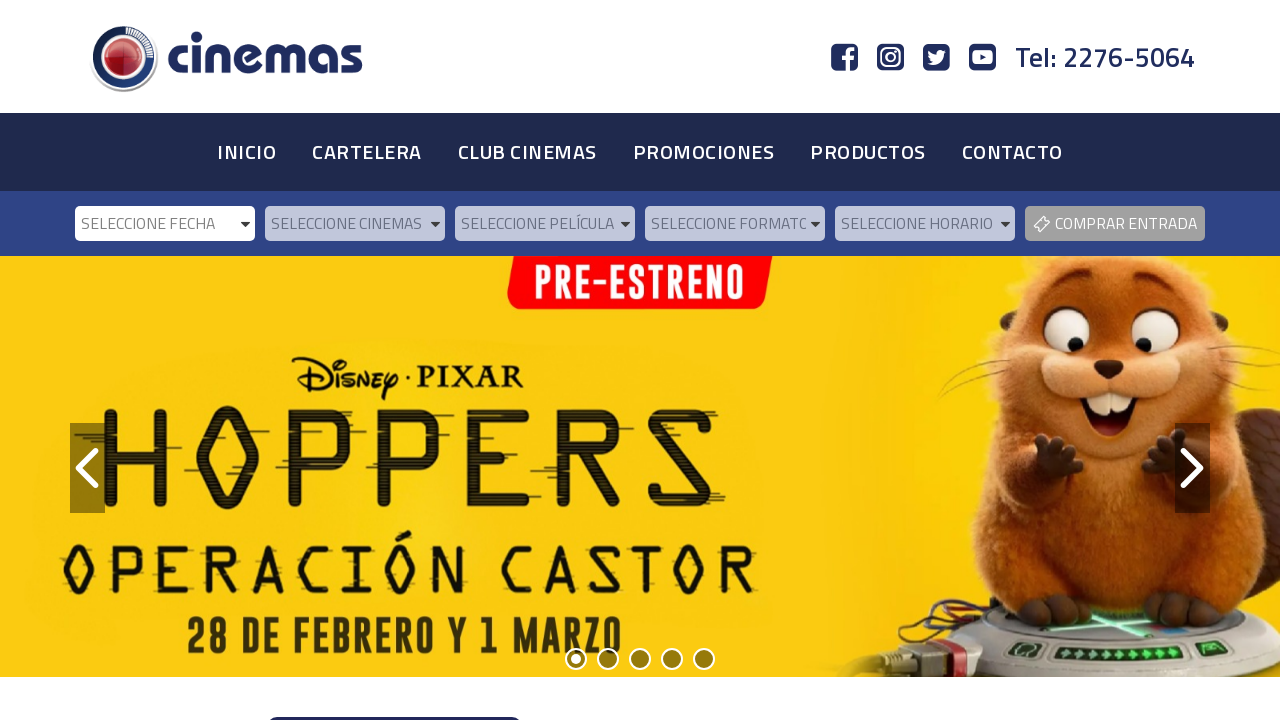

Selected first available date option from dropdown on #cnm_all_date_desktop
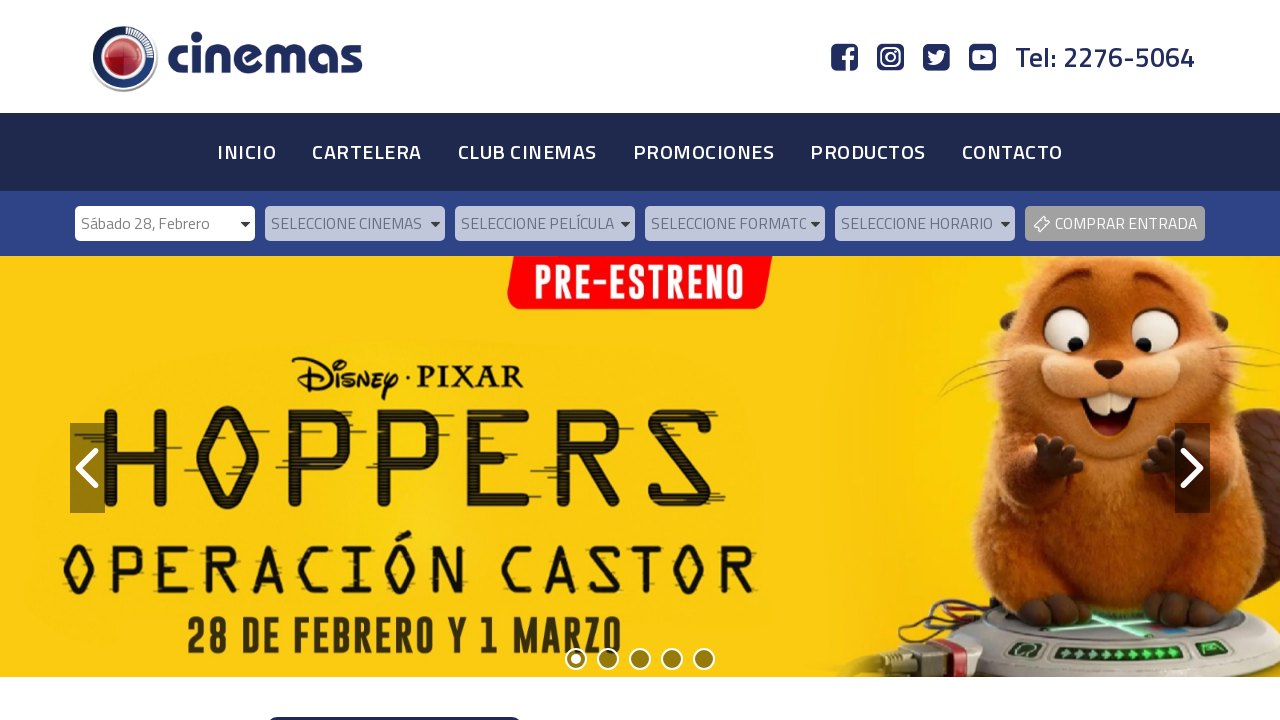

Waited 1000ms for date selection to process
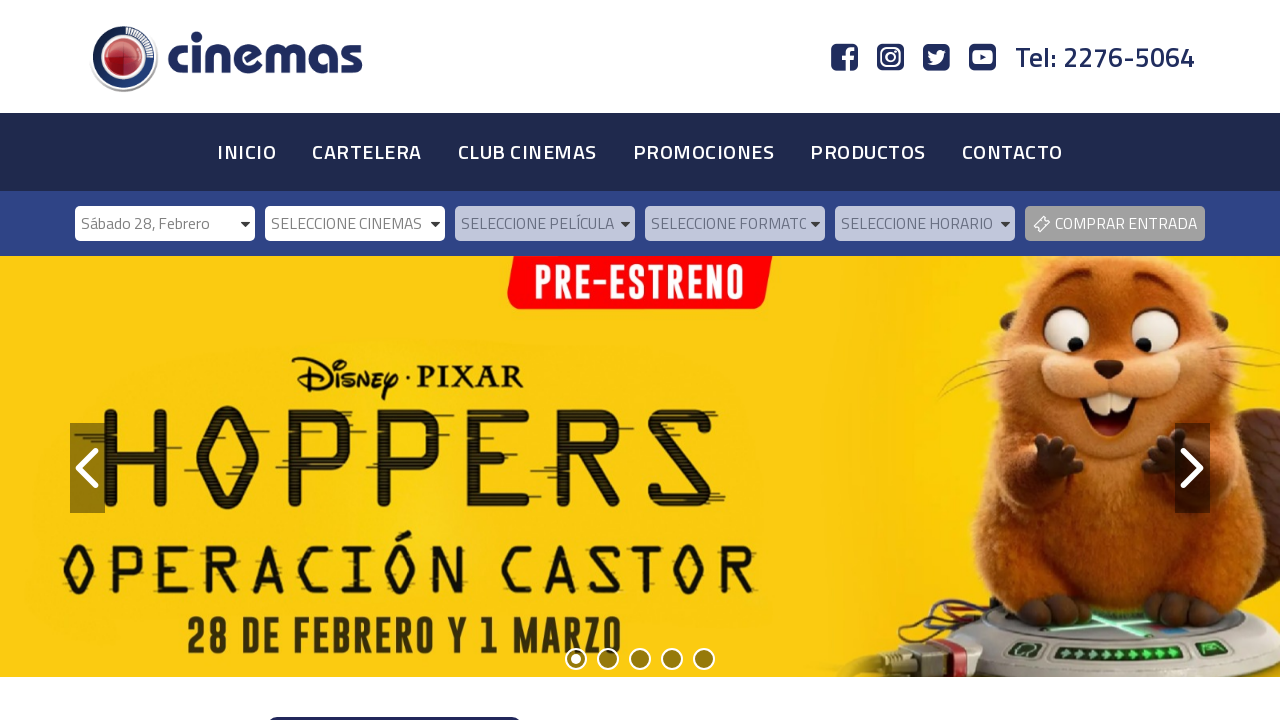

Location dropdown selector loaded
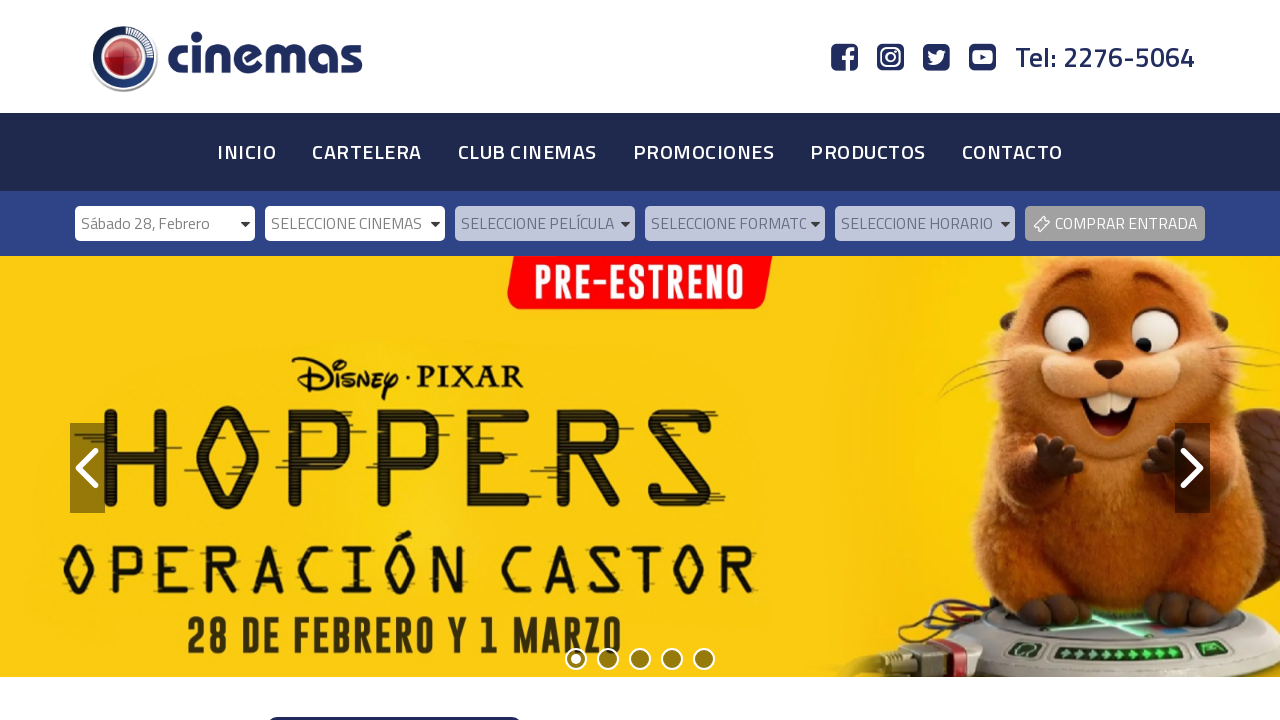

Selected first available location option from dropdown on #cnm_local_desktop
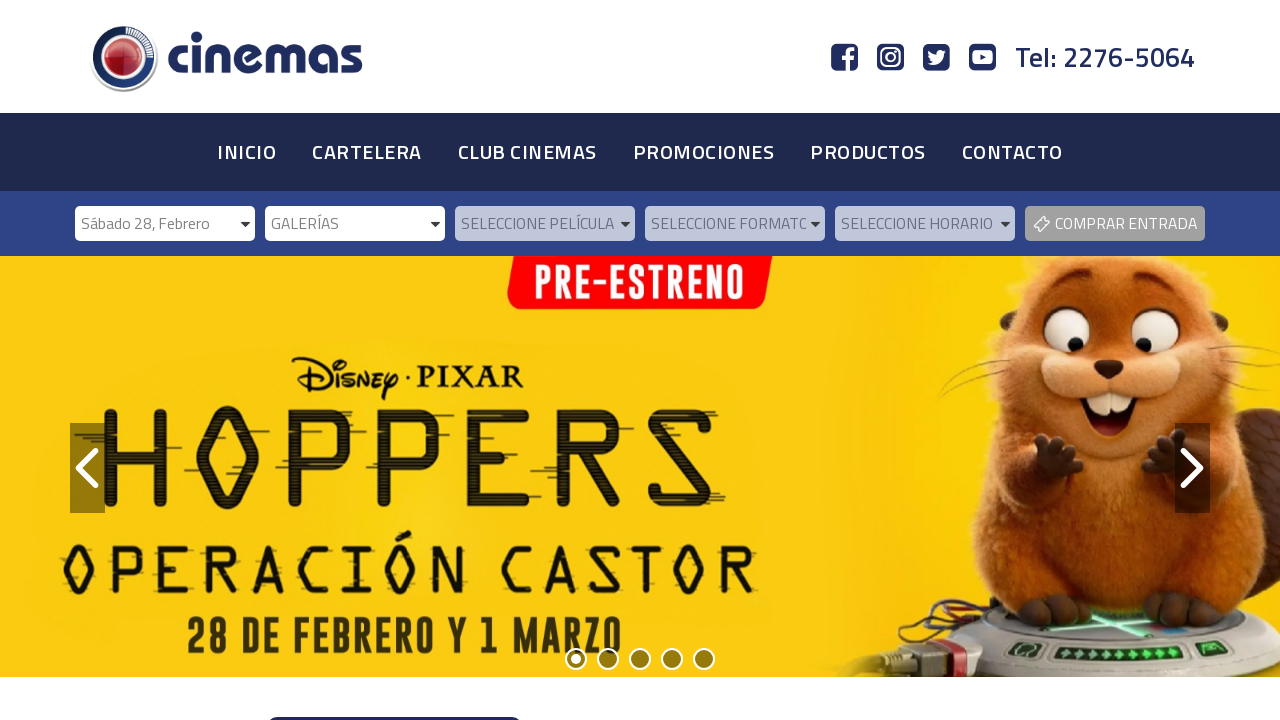

Waited 1000ms for location selection to process
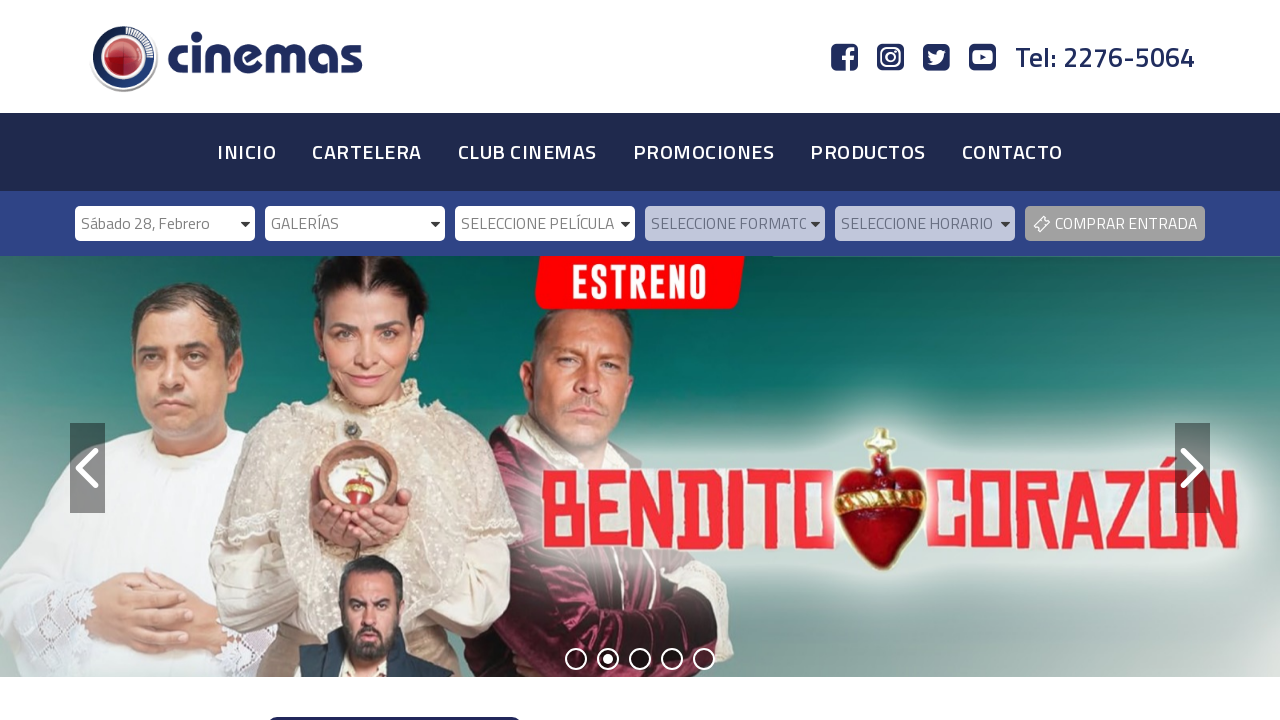

Movie dropdown selector loaded
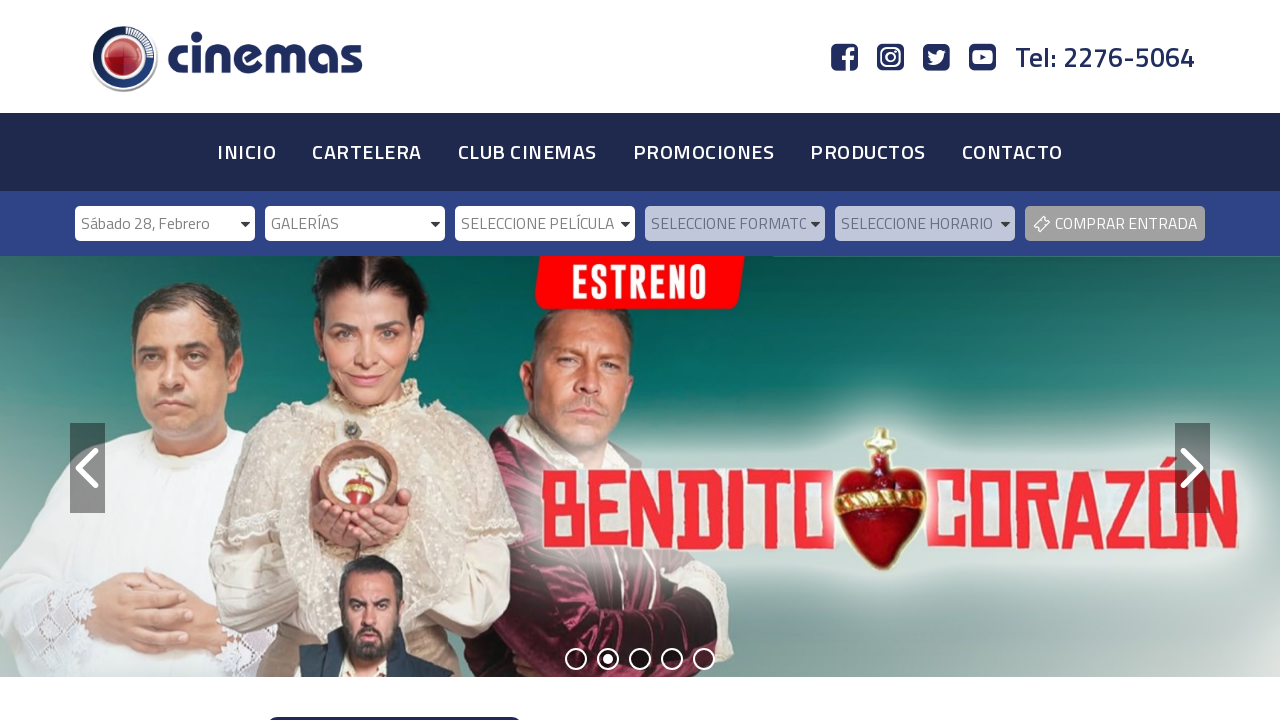

Selected first available movie option from dropdown on #cnm_peliculas_desktop
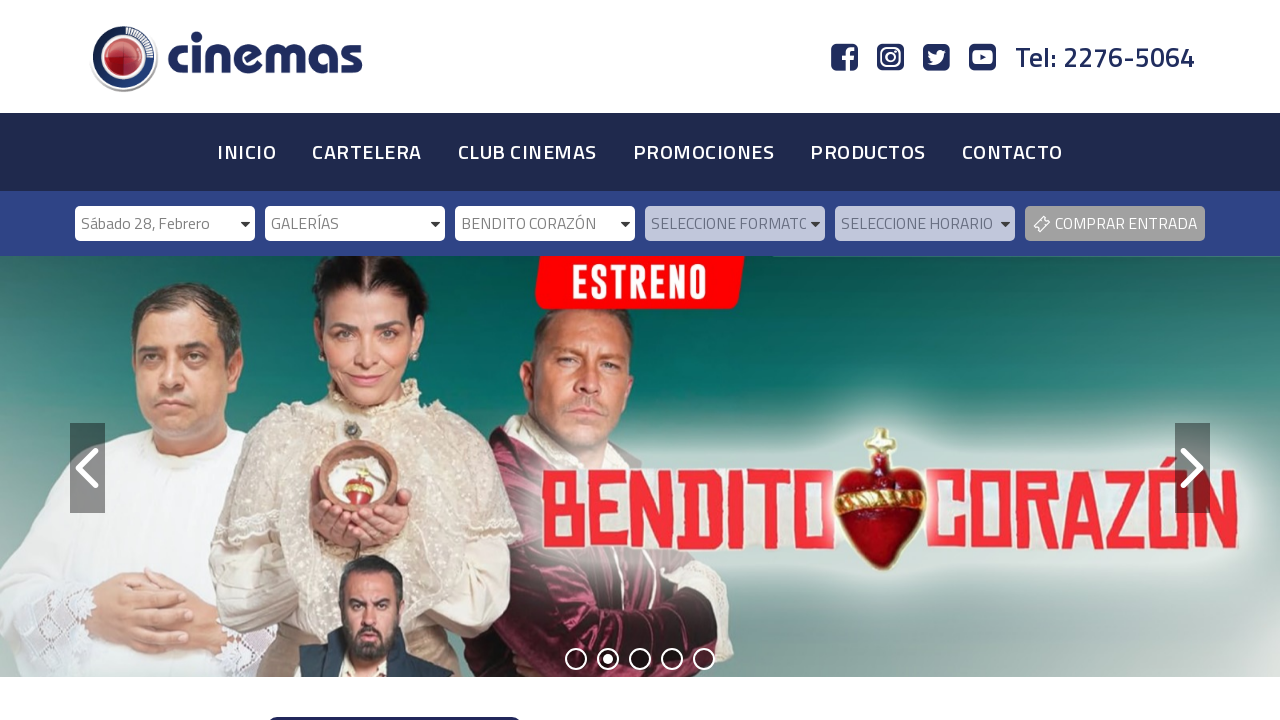

Waited 1000ms for movie selection to process
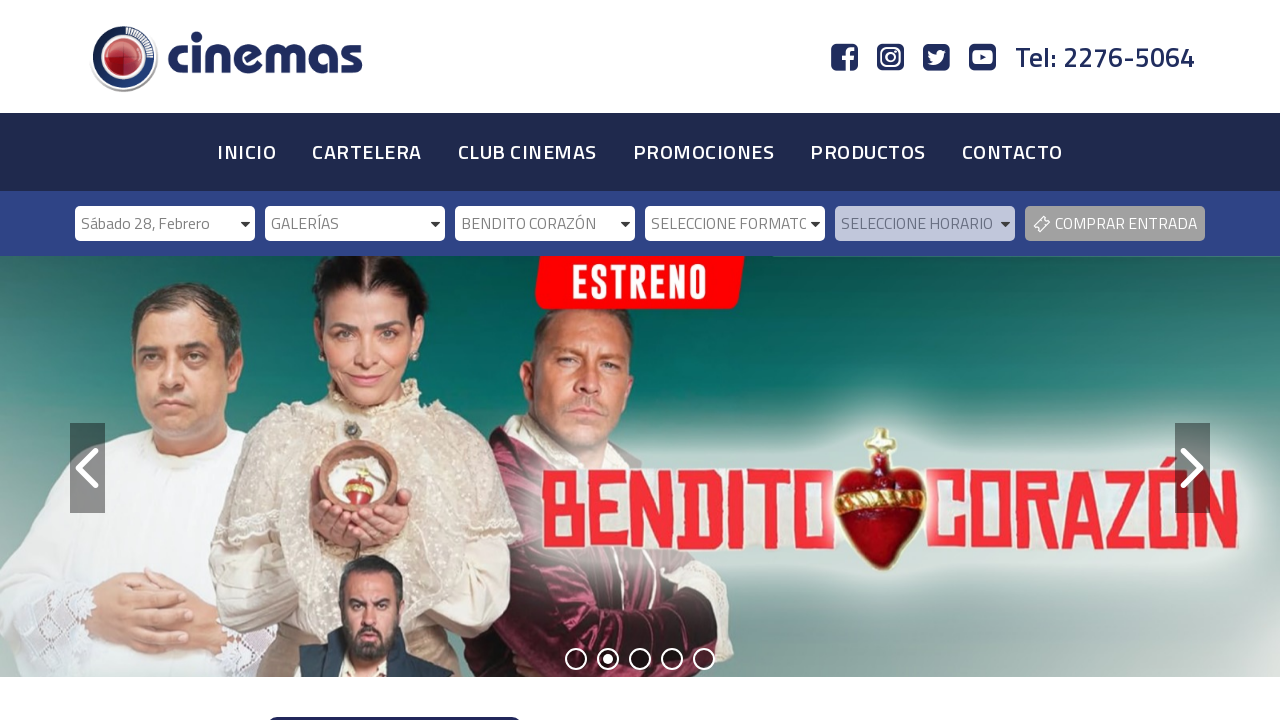

Format dropdown selector loaded
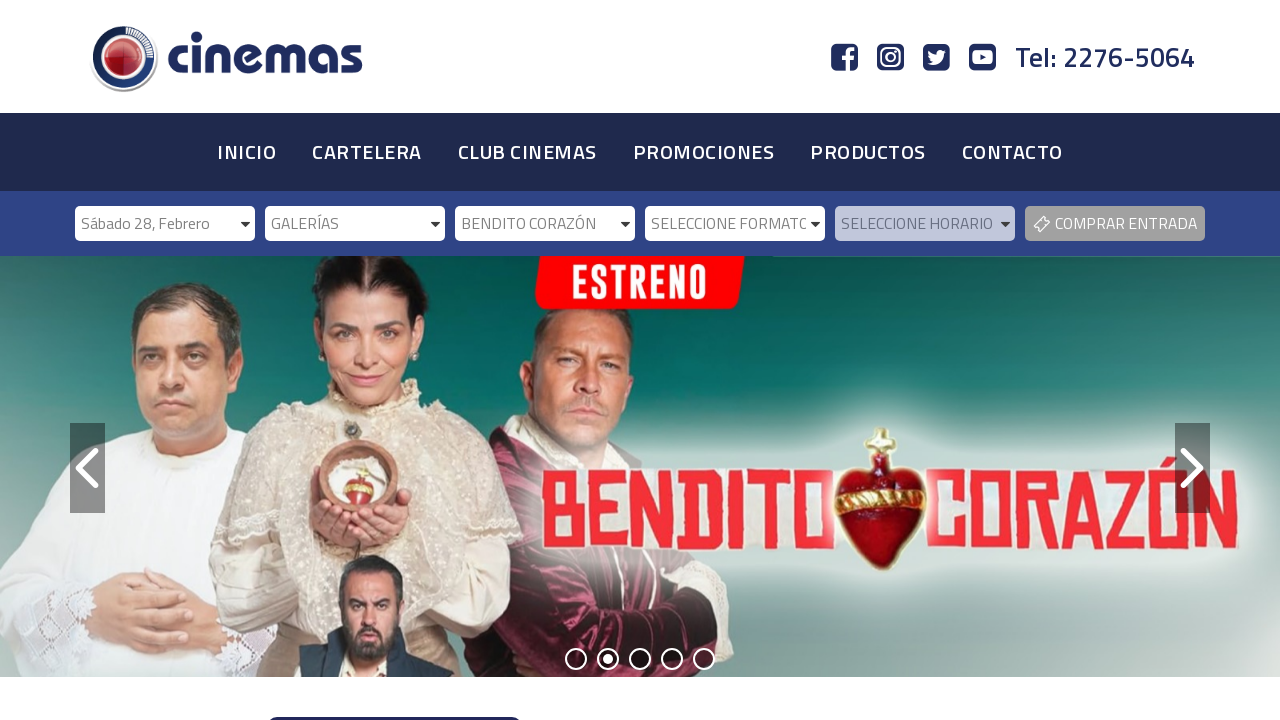

Selected first available format option from dropdown on #cnm_formato_desktop
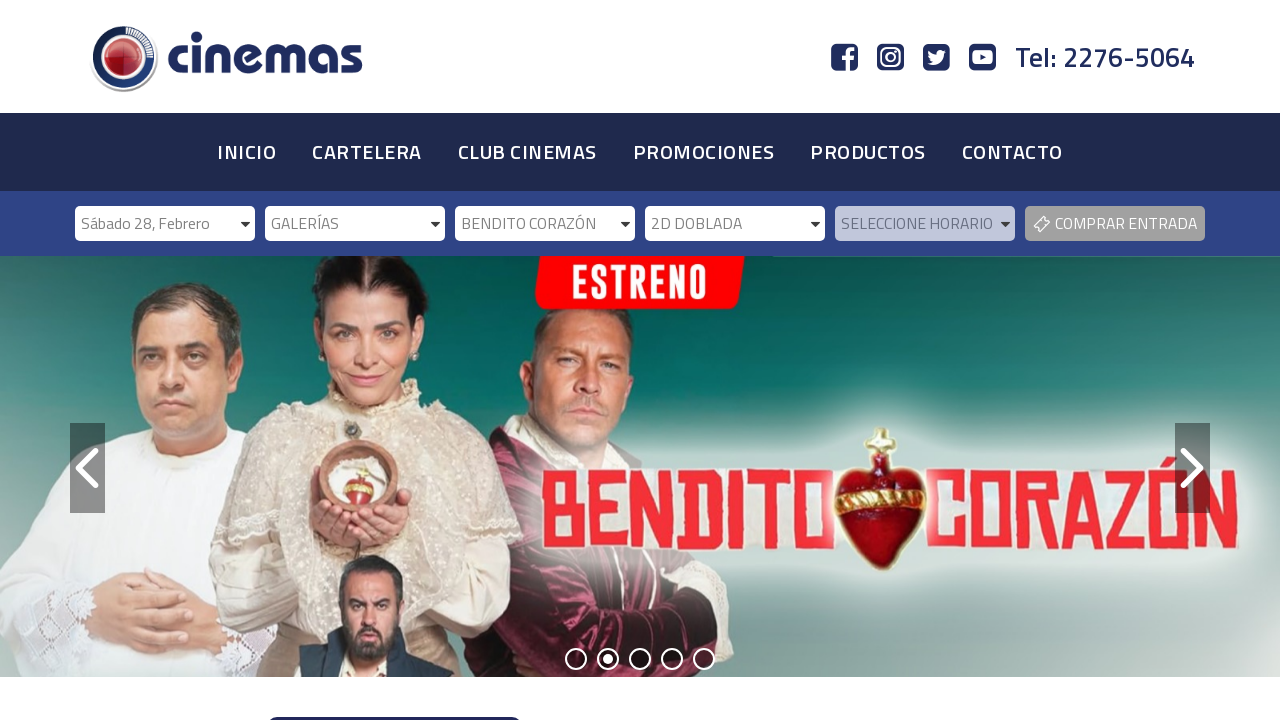

Waited 1000ms for format selection to process
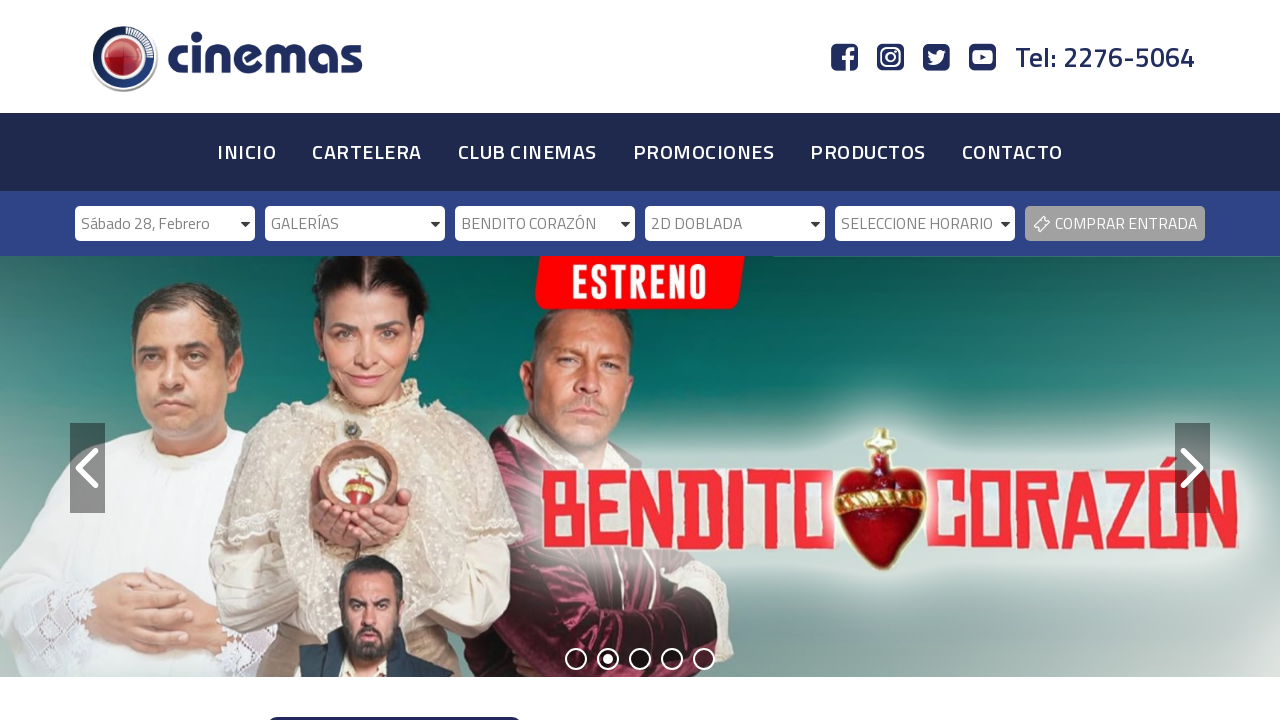

Available showtimes displayed after applying all filters
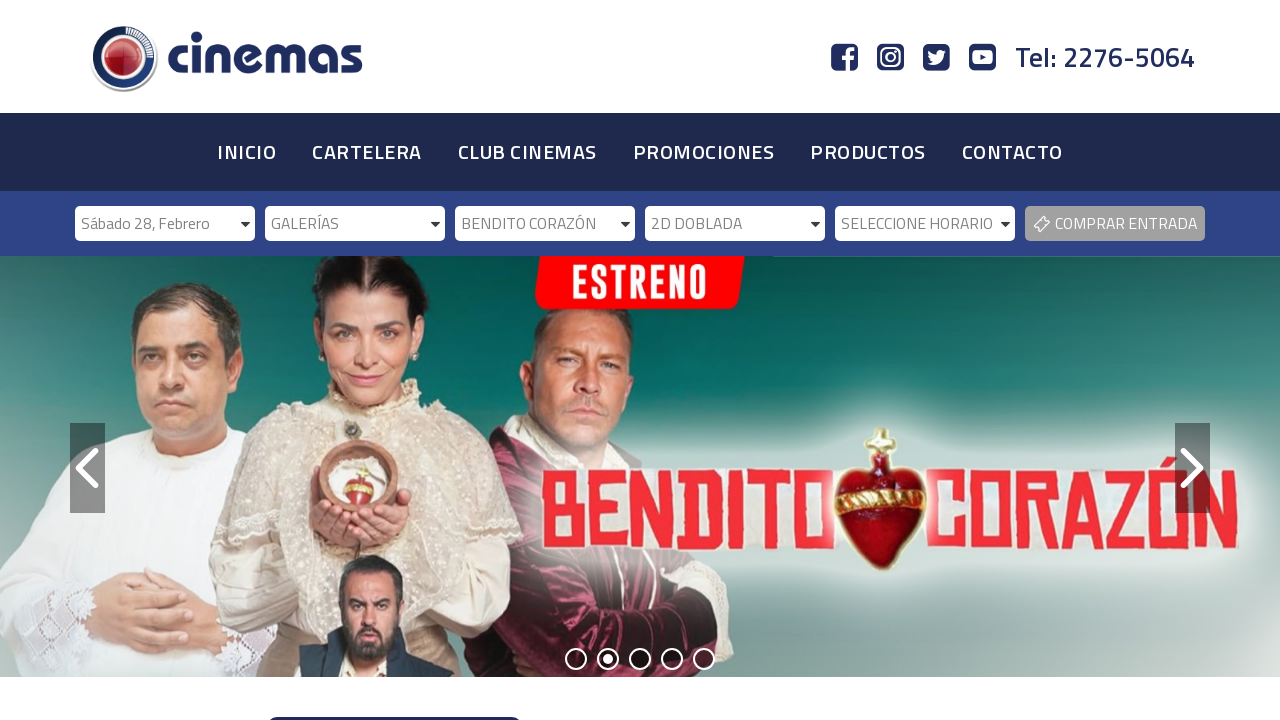

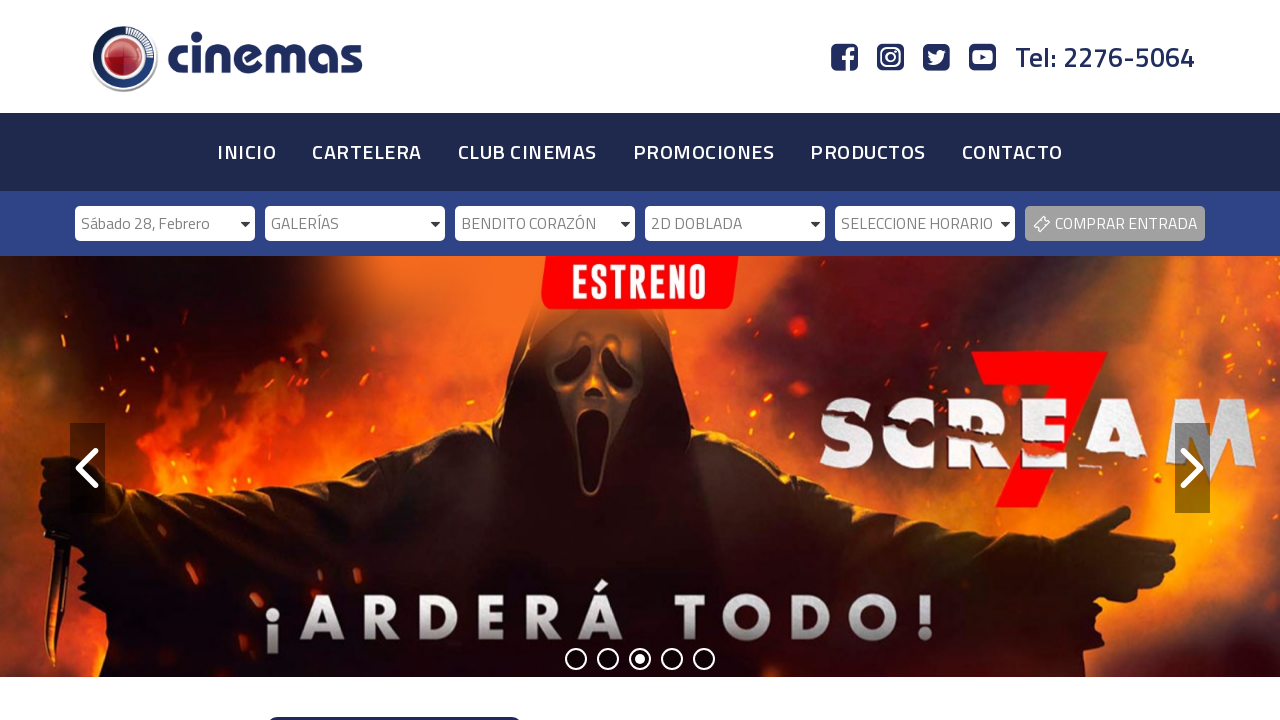